Tests window handling by opening a new window, switching to it, and closing it

Starting URL: http://the-internet.herokuapp.com/windows

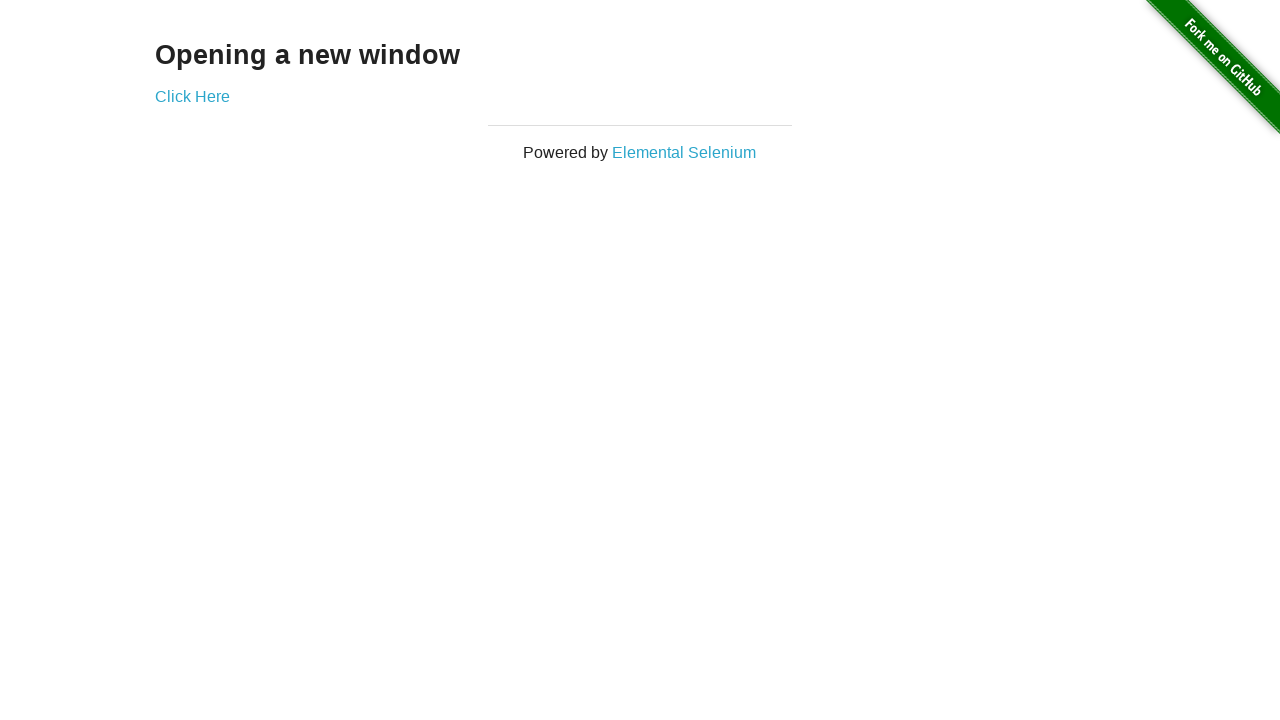

Clicked 'Click Here' link to open new window at (192, 96) on a:has-text('Click Here')
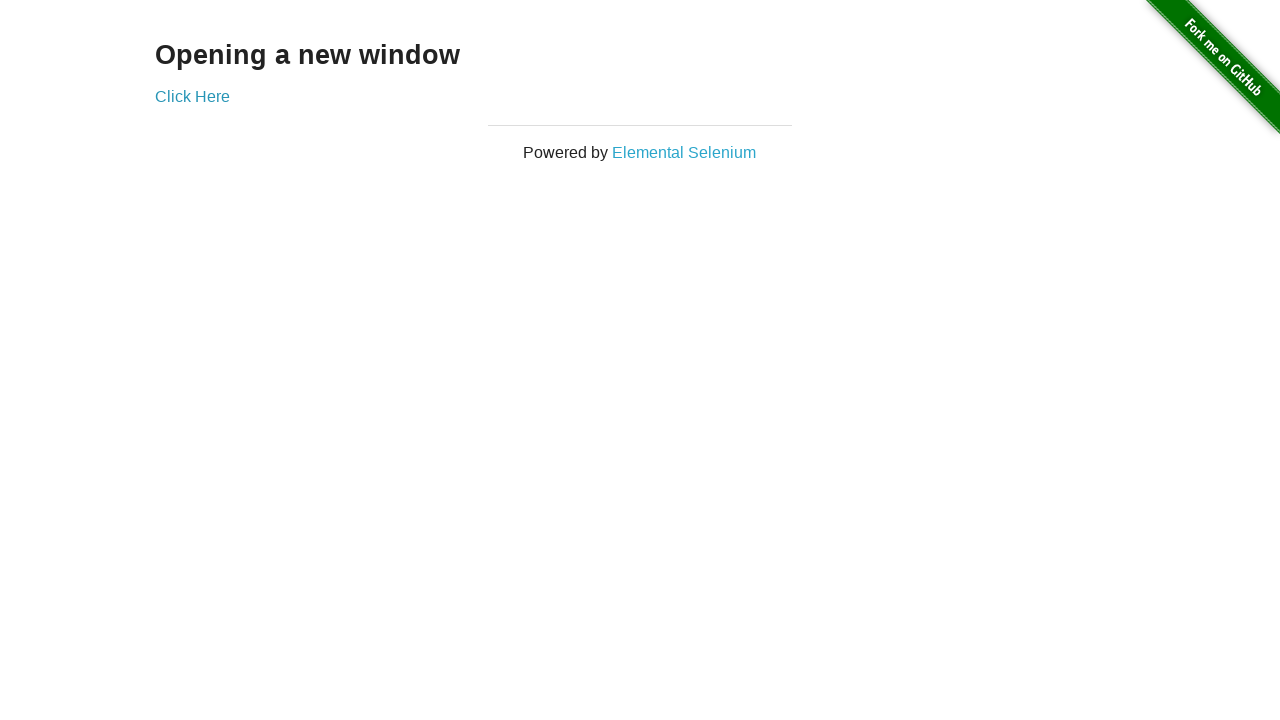

Captured reference to newly opened window
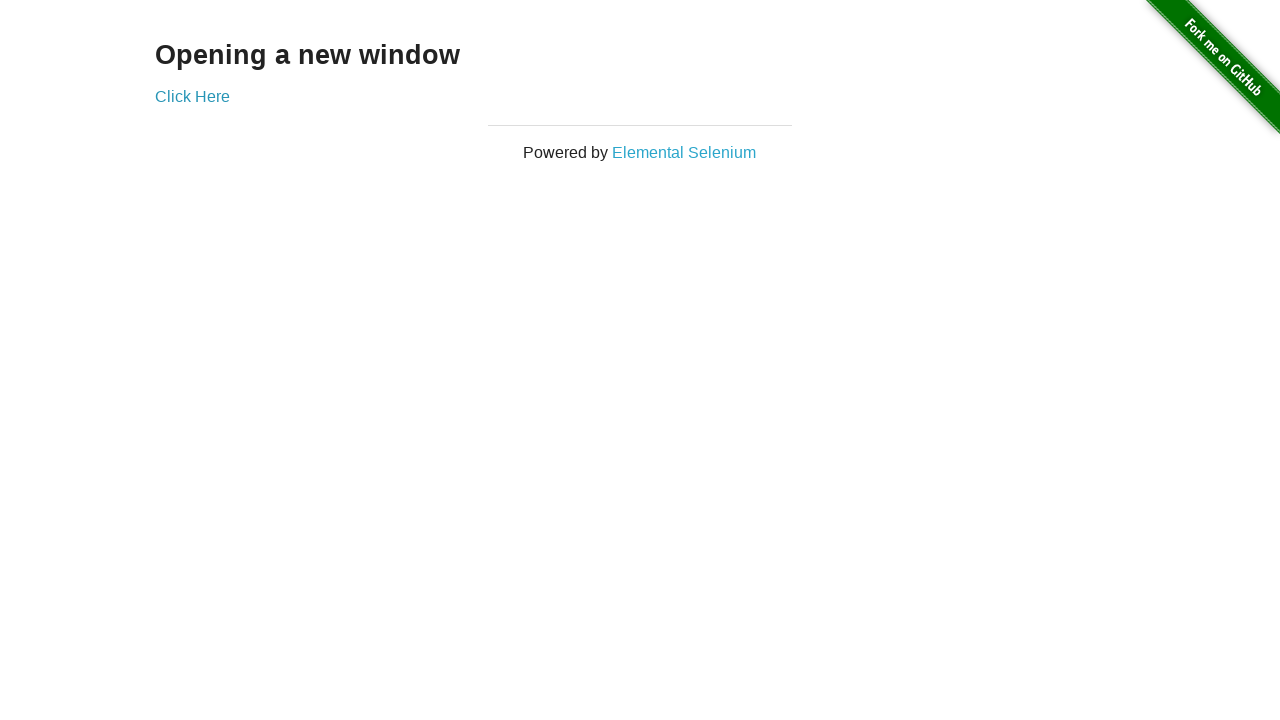

Closed the newly opened window
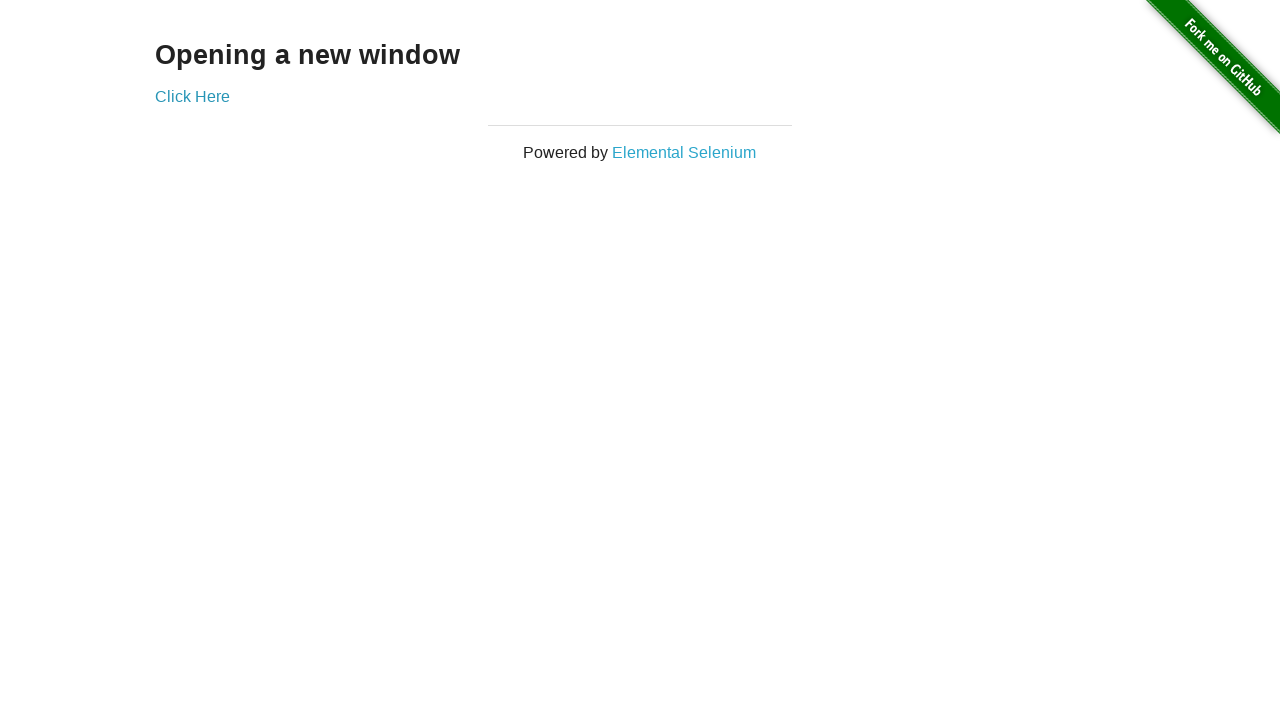

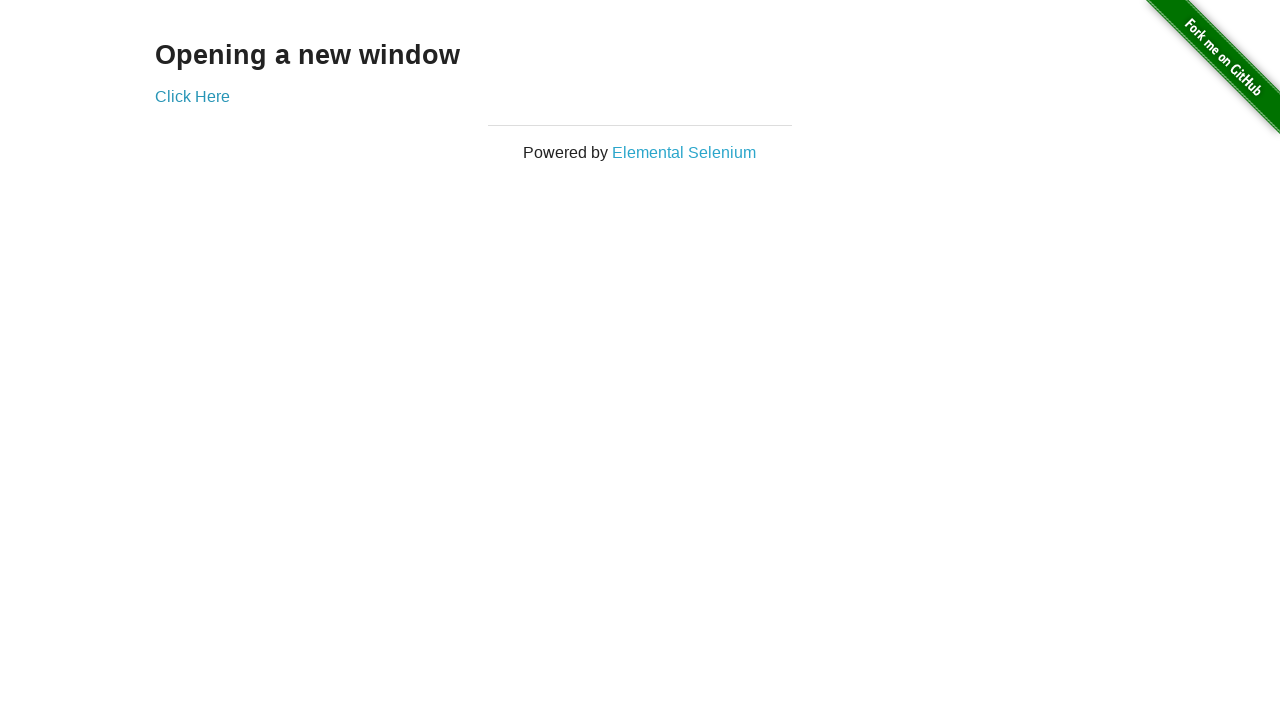